Tests checkbox functionality by navigating to a checkboxes page, finding all checkbox elements, and verifying their checked/selected state using both attribute lookup and isSelected methods.

Starting URL: http://the-internet.herokuapp.com/checkboxes

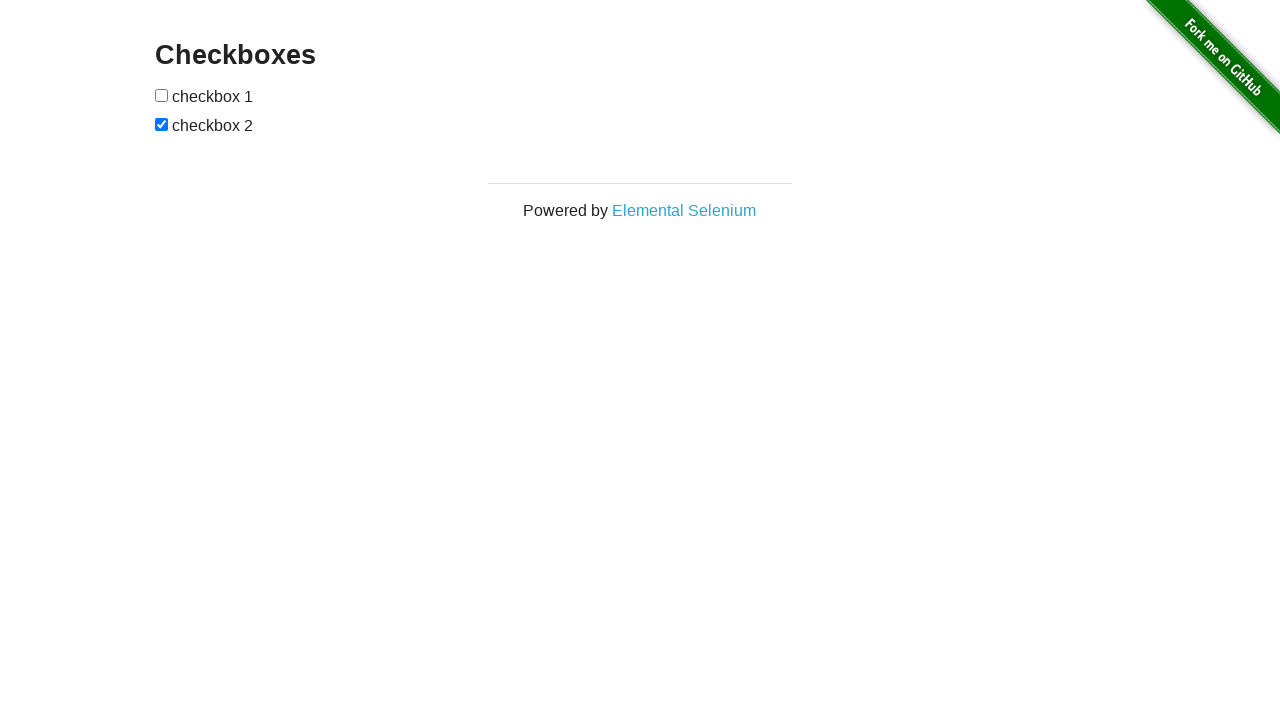

Waited for checkbox elements to be present on the page
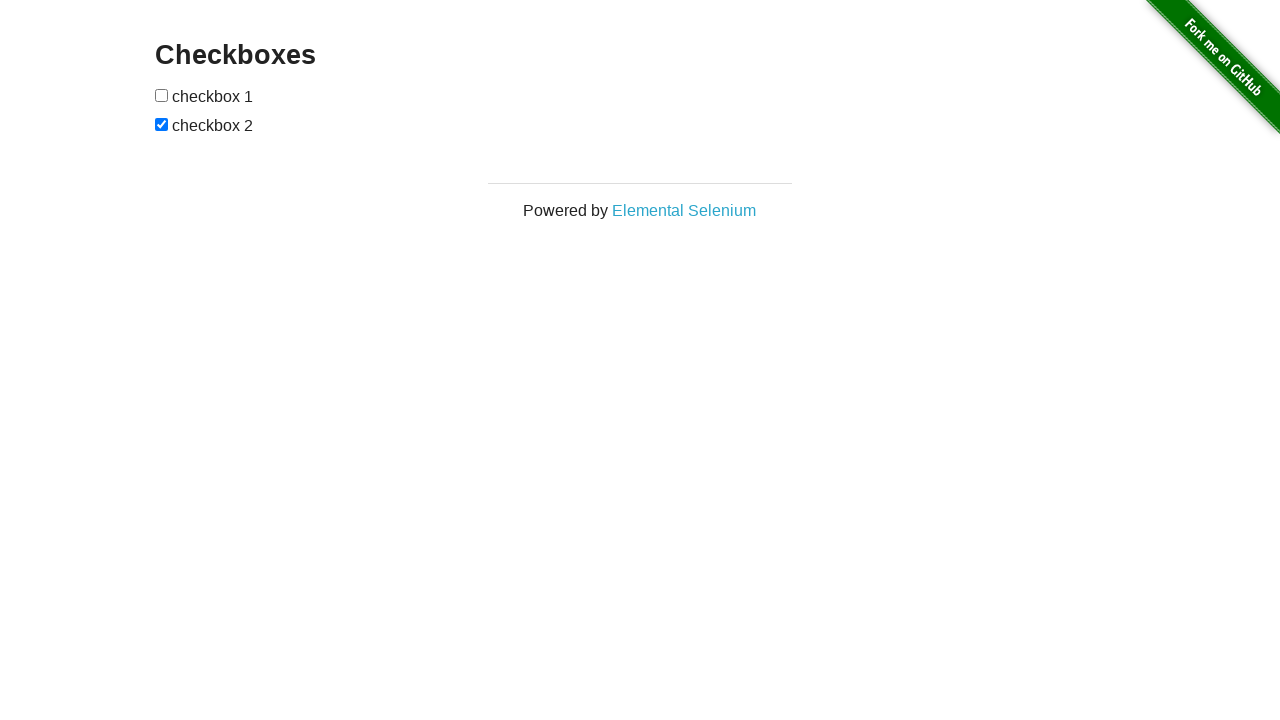

Retrieved all checkbox elements from the page
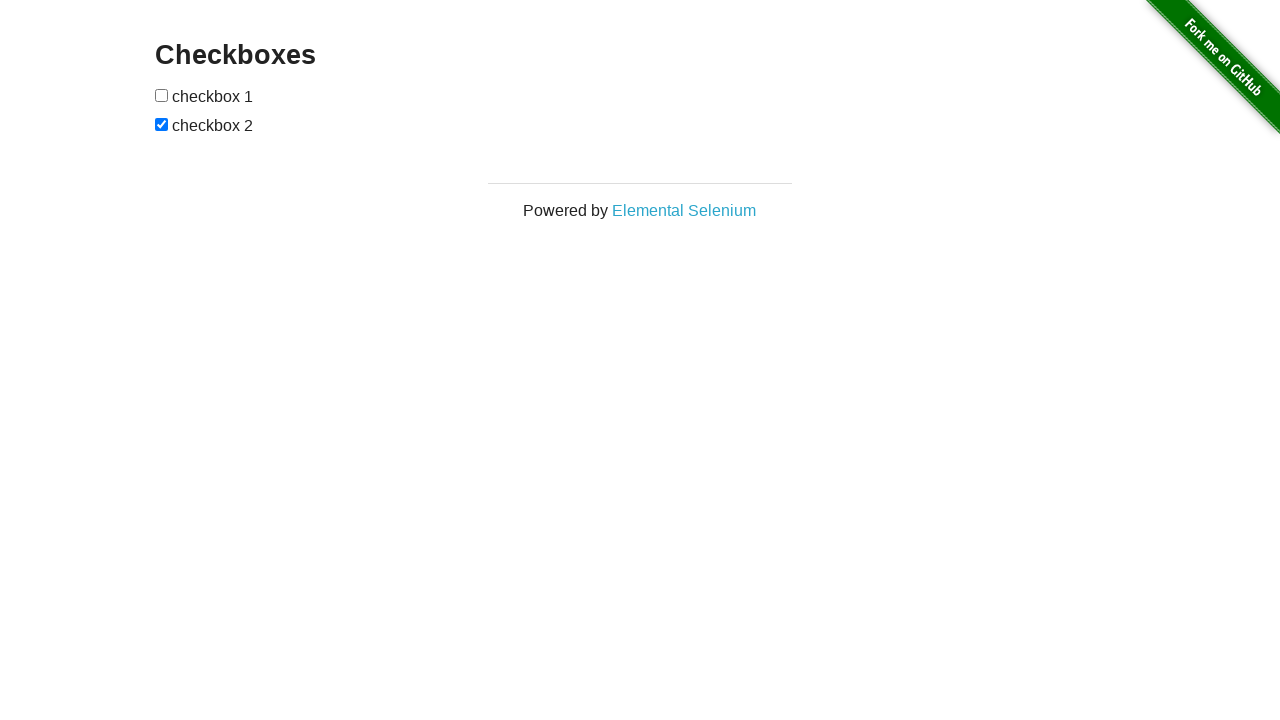

Verified that the second checkbox (index 1) is checked
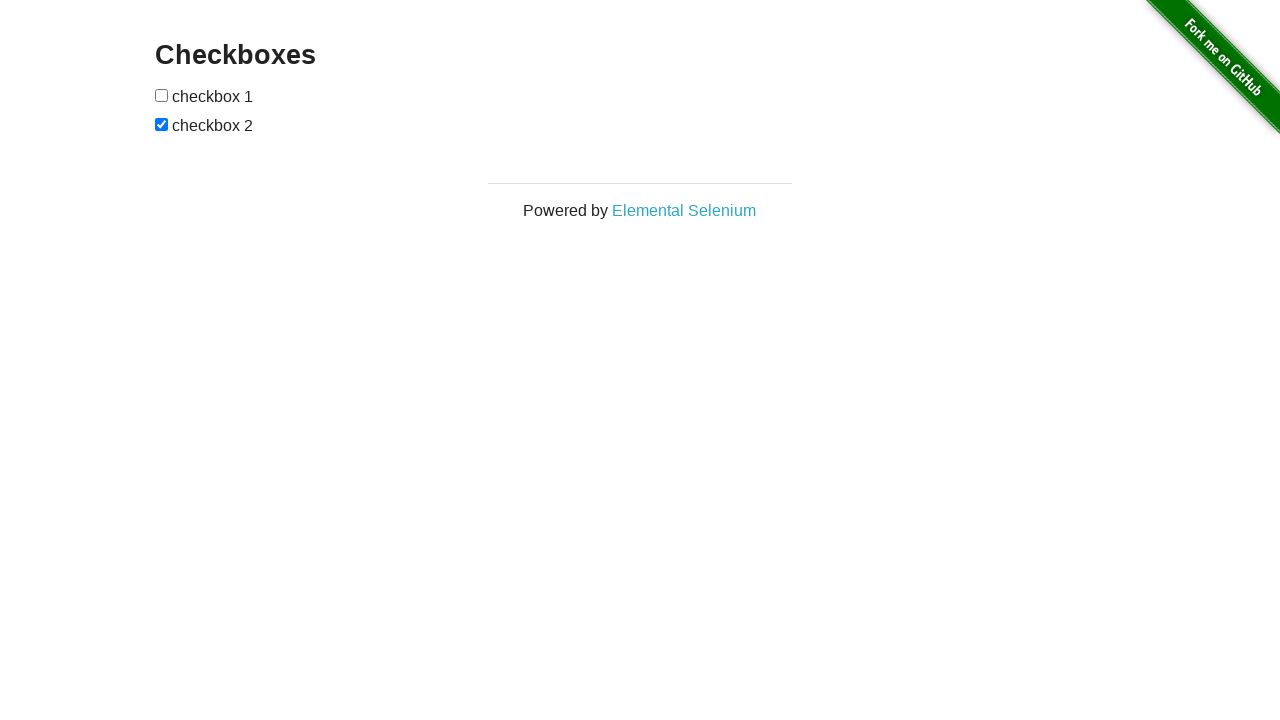

Verified that the first checkbox (index 0) is not checked
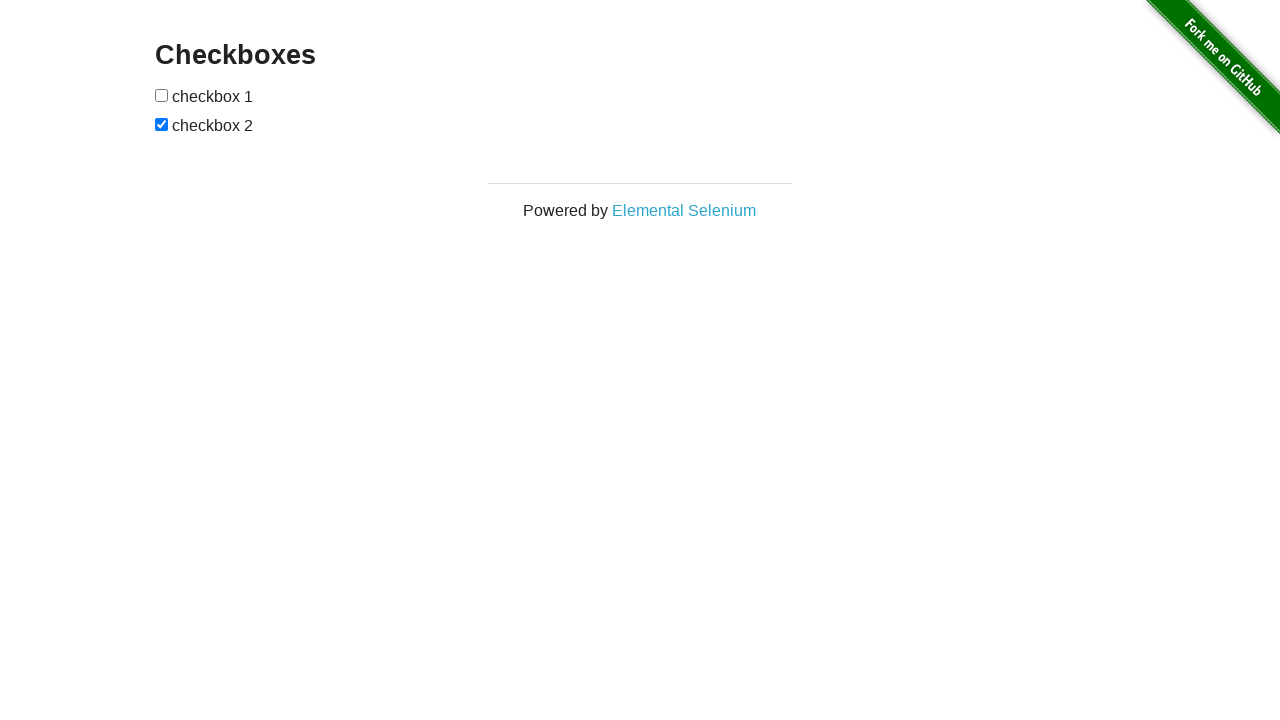

Clicked the first checkbox to check it at (162, 95) on input[type="checkbox"] >> nth=0
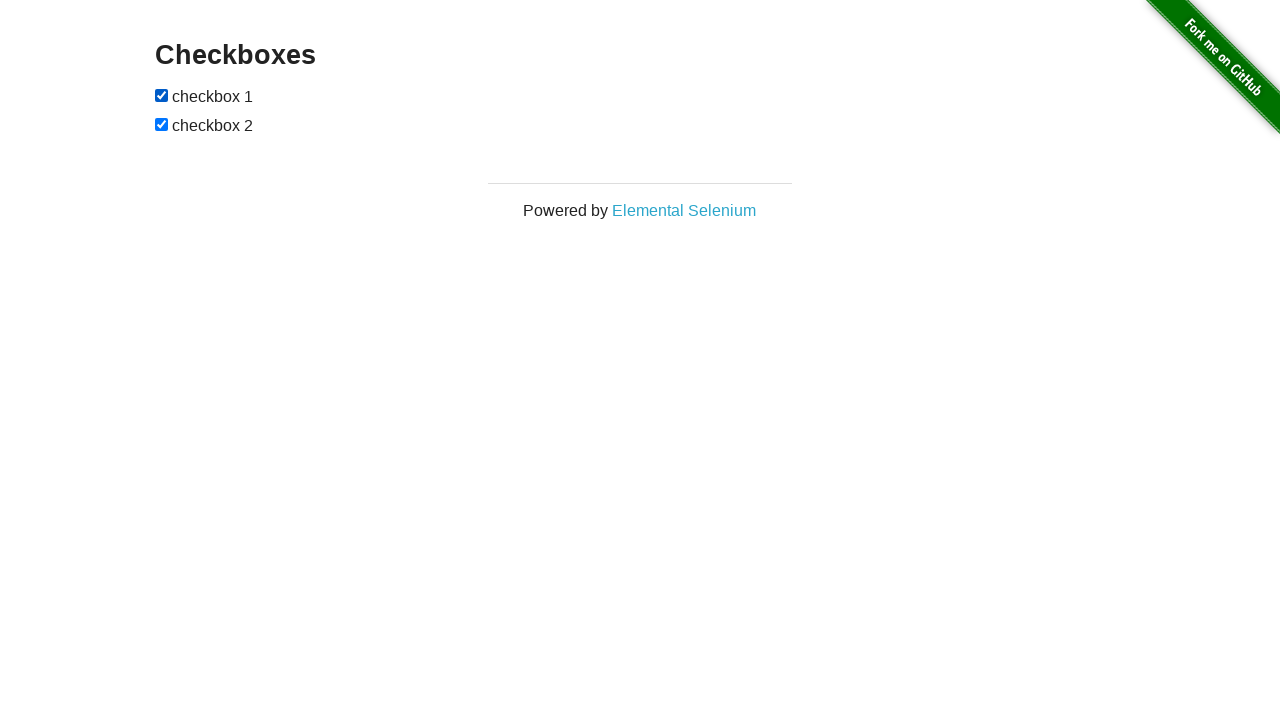

Verified that the first checkbox (index 0) is now checked
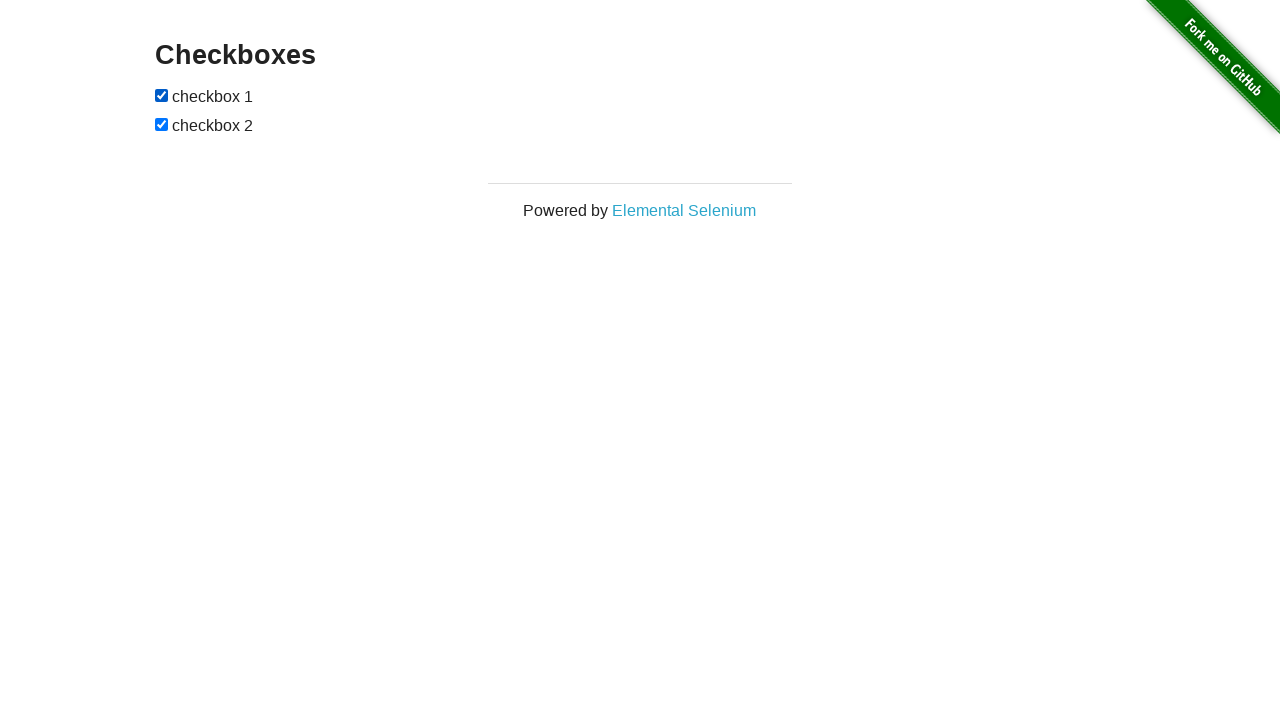

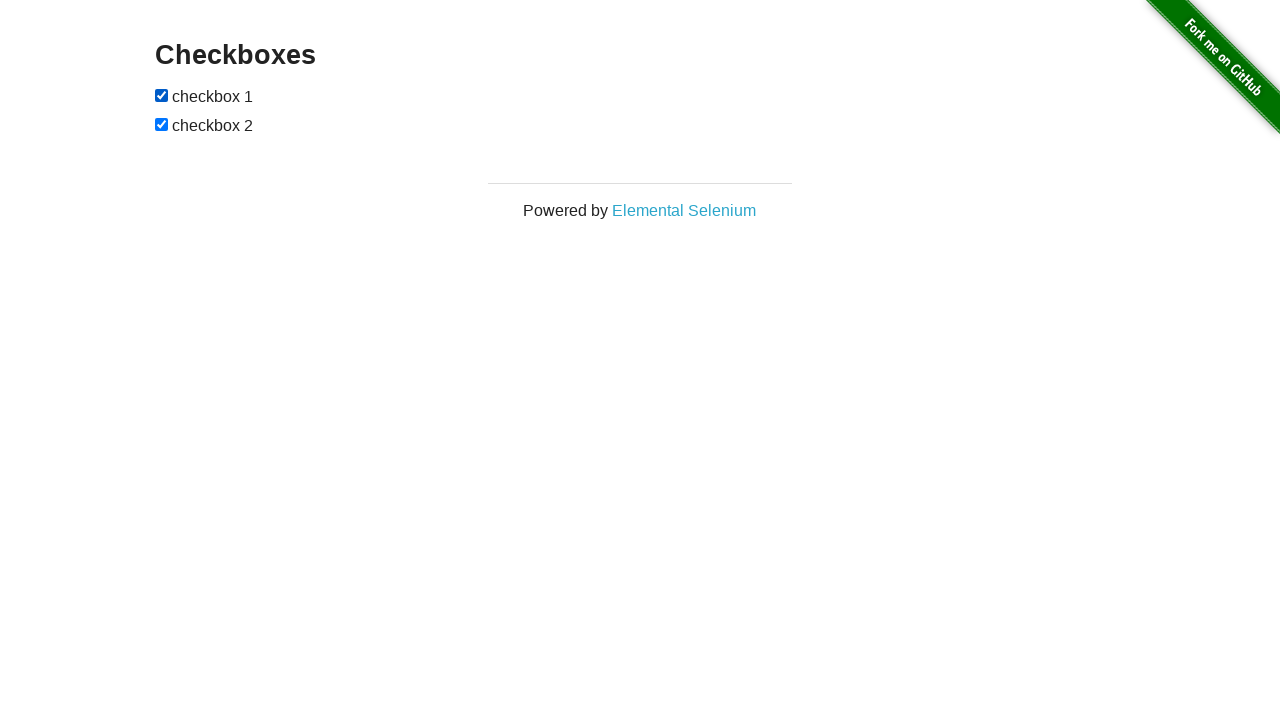